Navigates to the OrangeHRM demo login page and verifies that the username input field is displayed, confirming the page has loaded correctly.

Starting URL: https://opensource-demo.orangehrmlive.com/web/index.php/auth/login

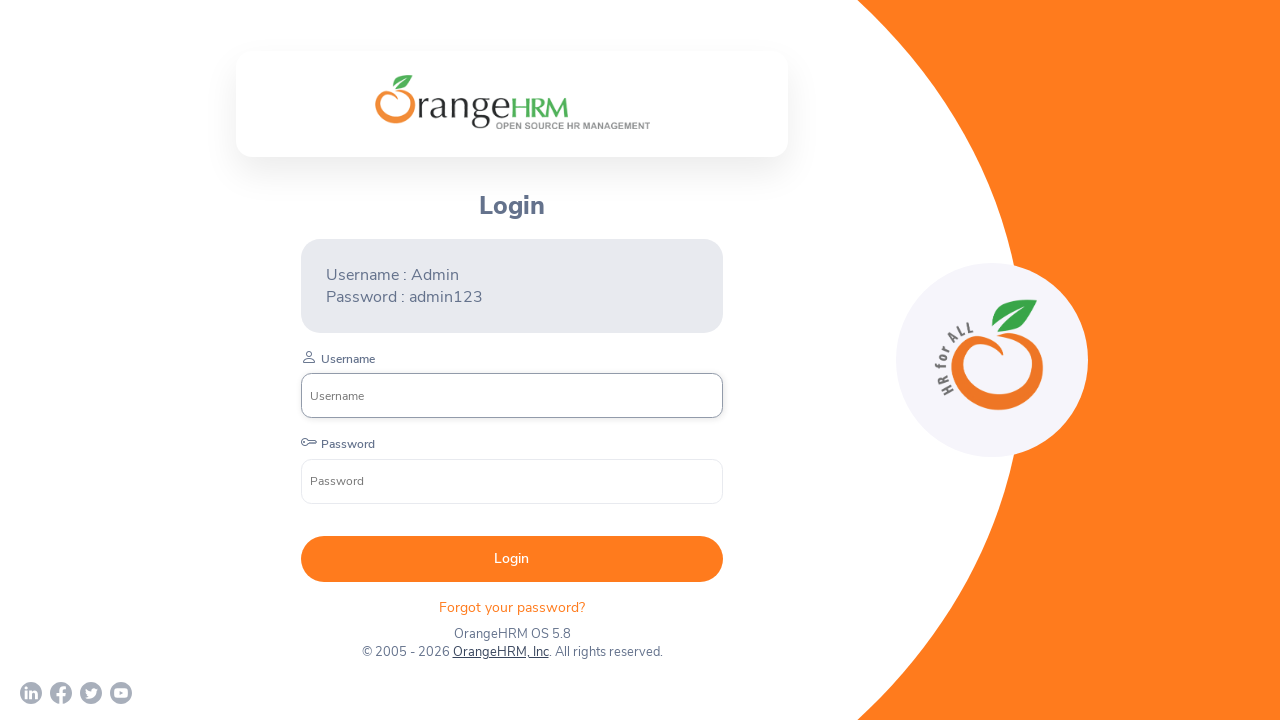

Waited for page to load with networkidle state
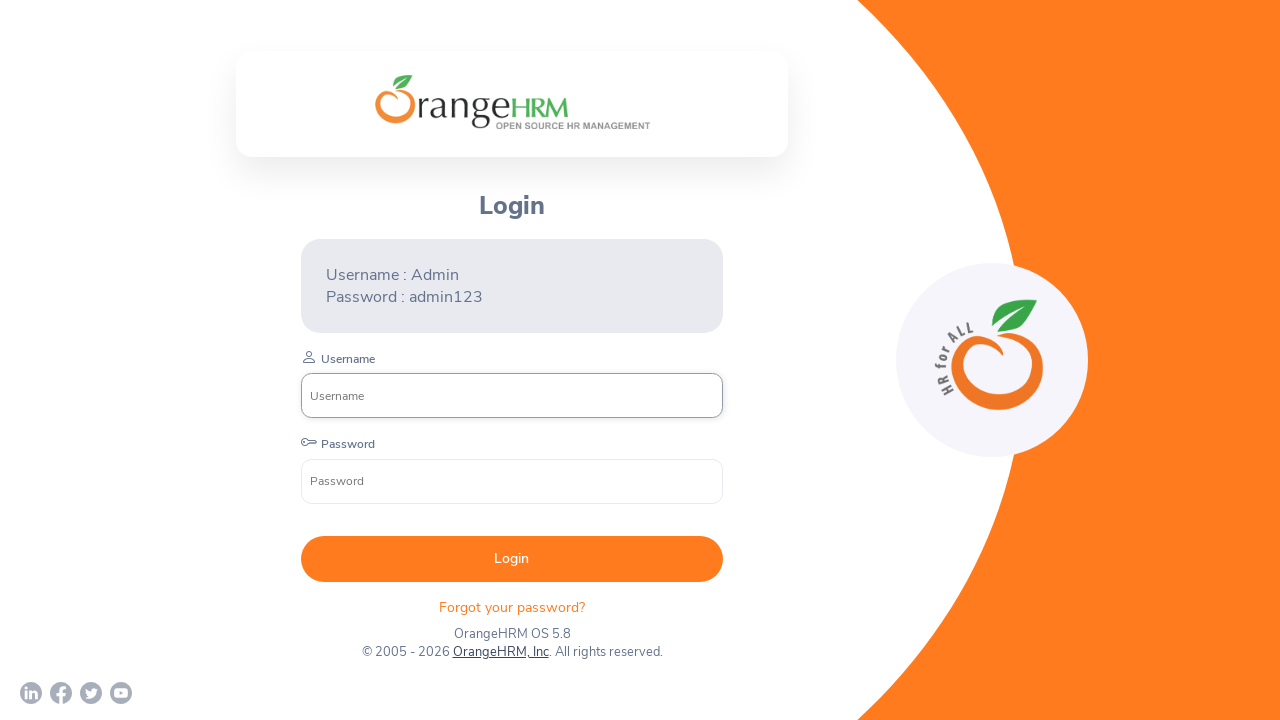

Located the username input field
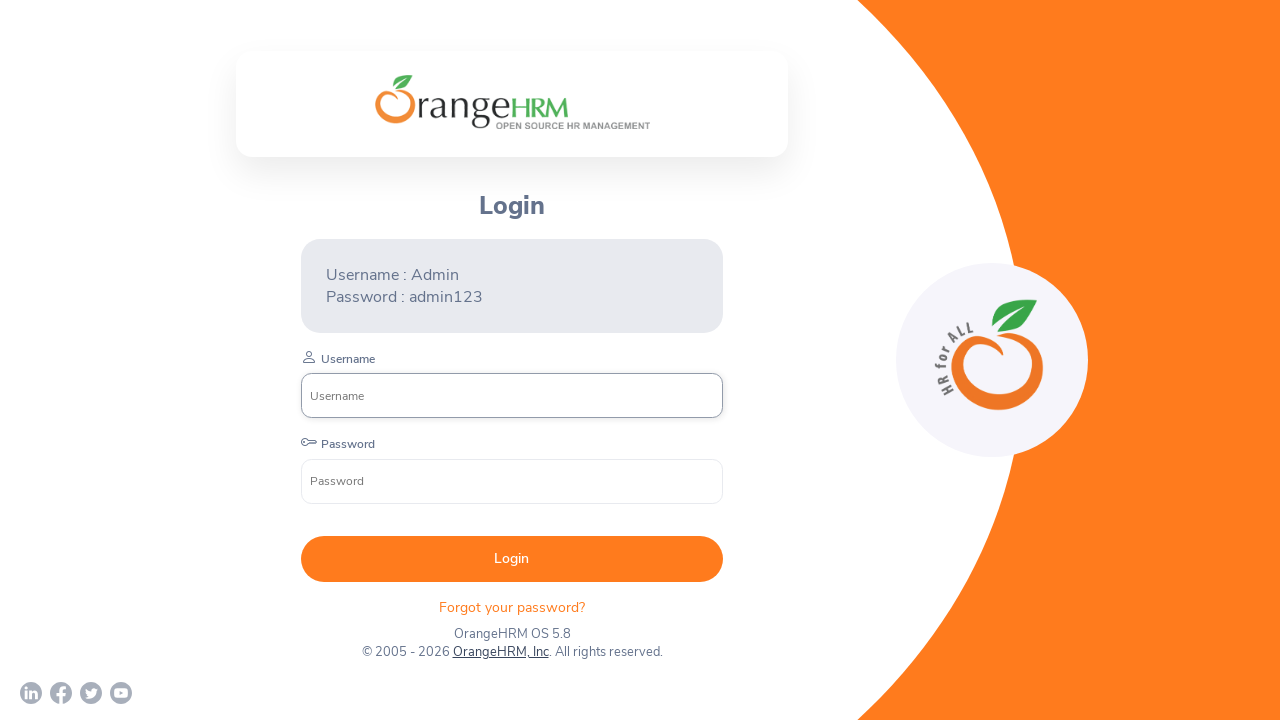

Username input field became visible
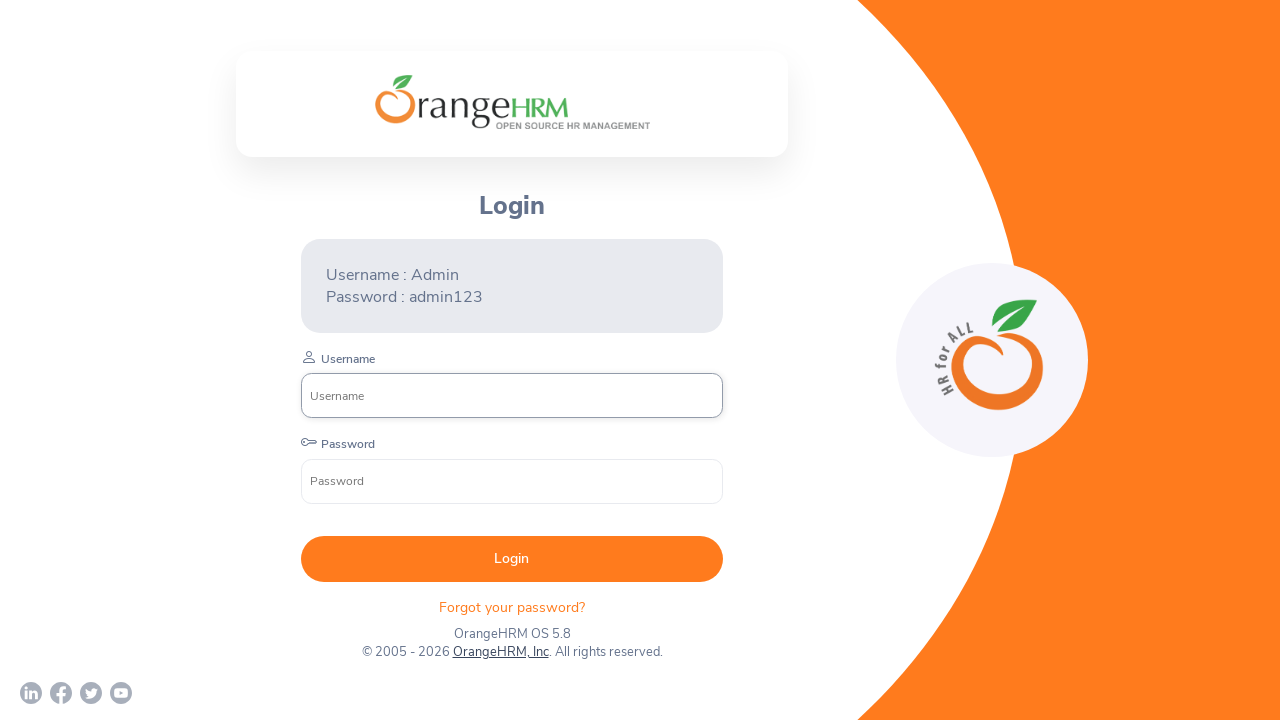

Verified that username field is visible on OrangeHRM login page
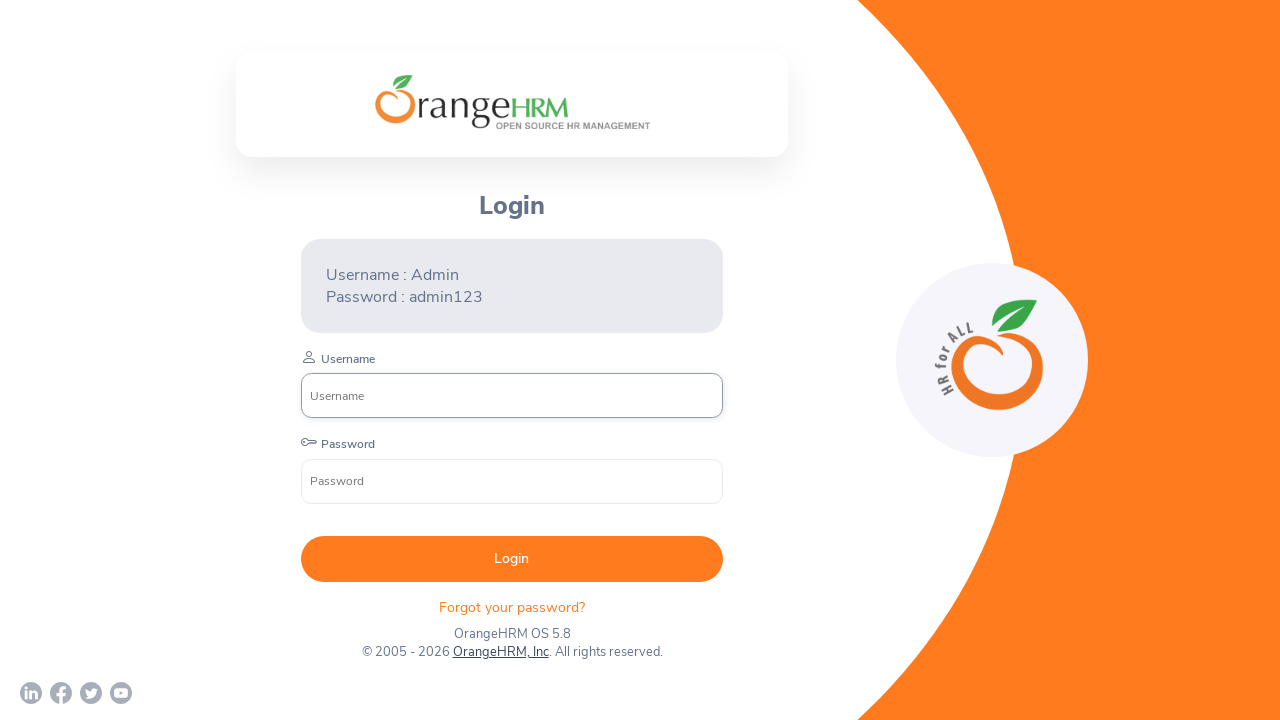

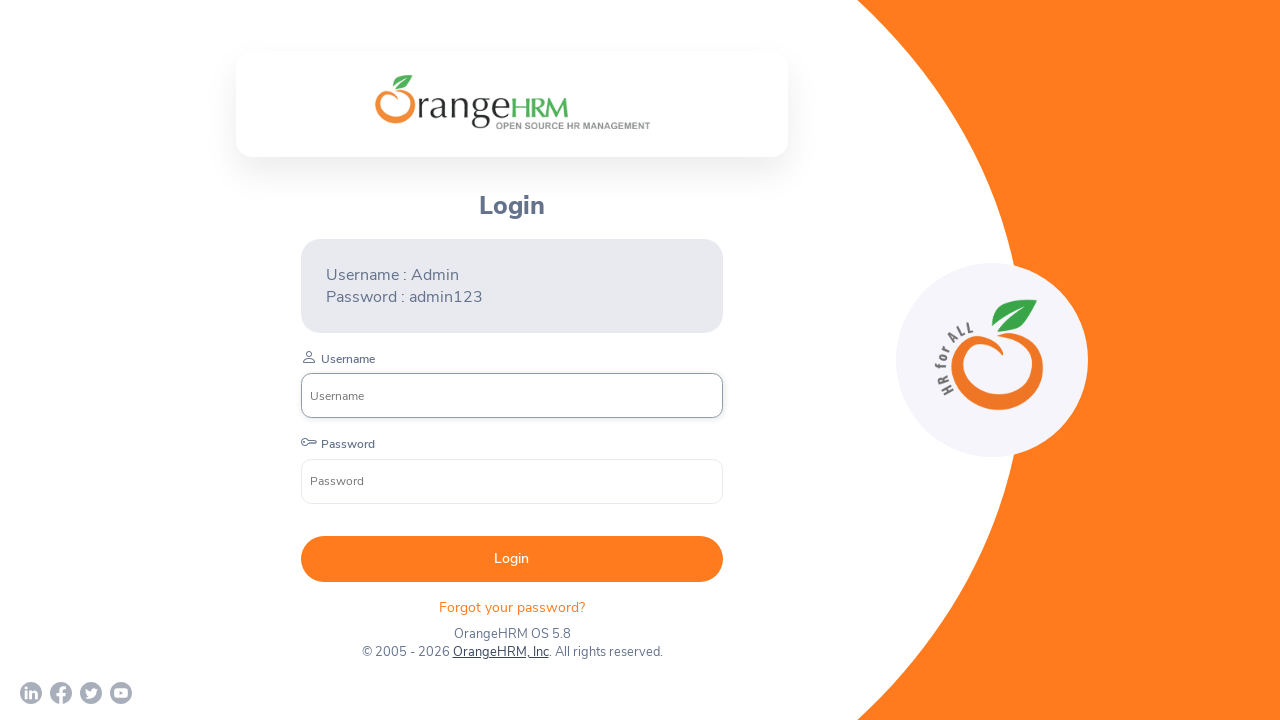